Tests selecting multiple values from a multi-select dropdown by holding Control and clicking multiple options

Starting URL: https://www.w3schools.com/tags/tryit.asp?filename=tryhtml_select_multiple

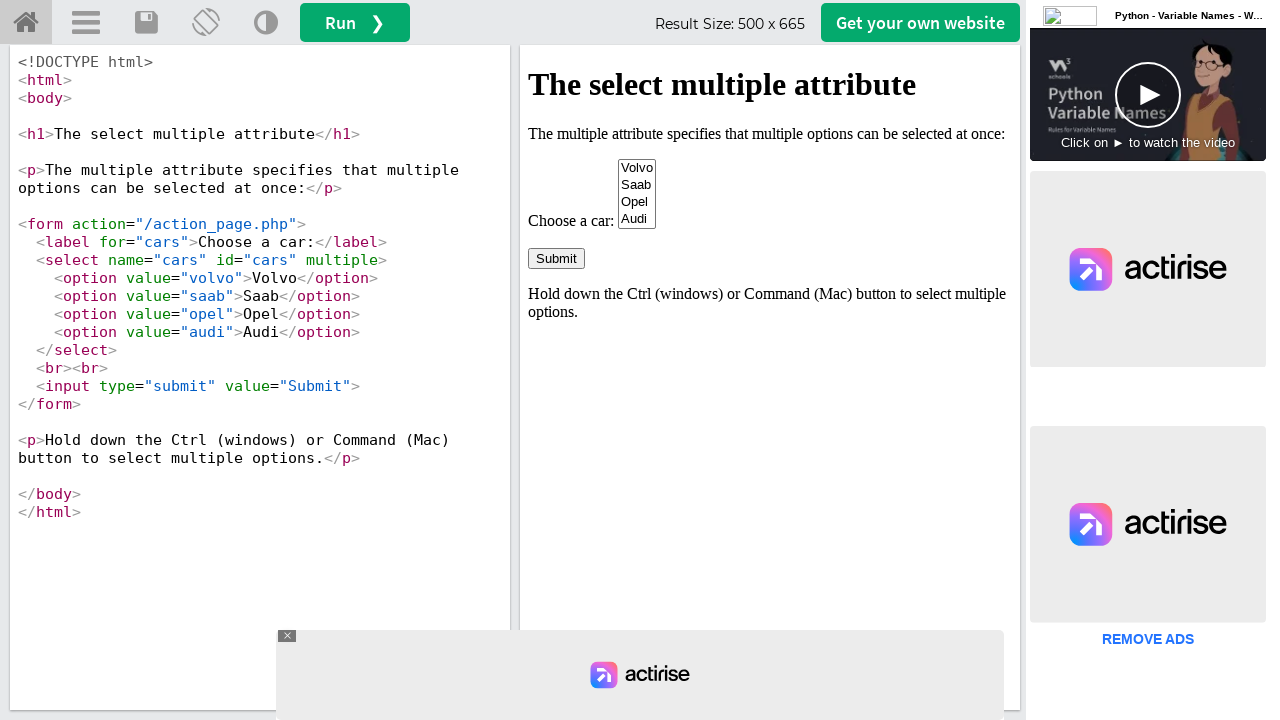

Located iframe with result content
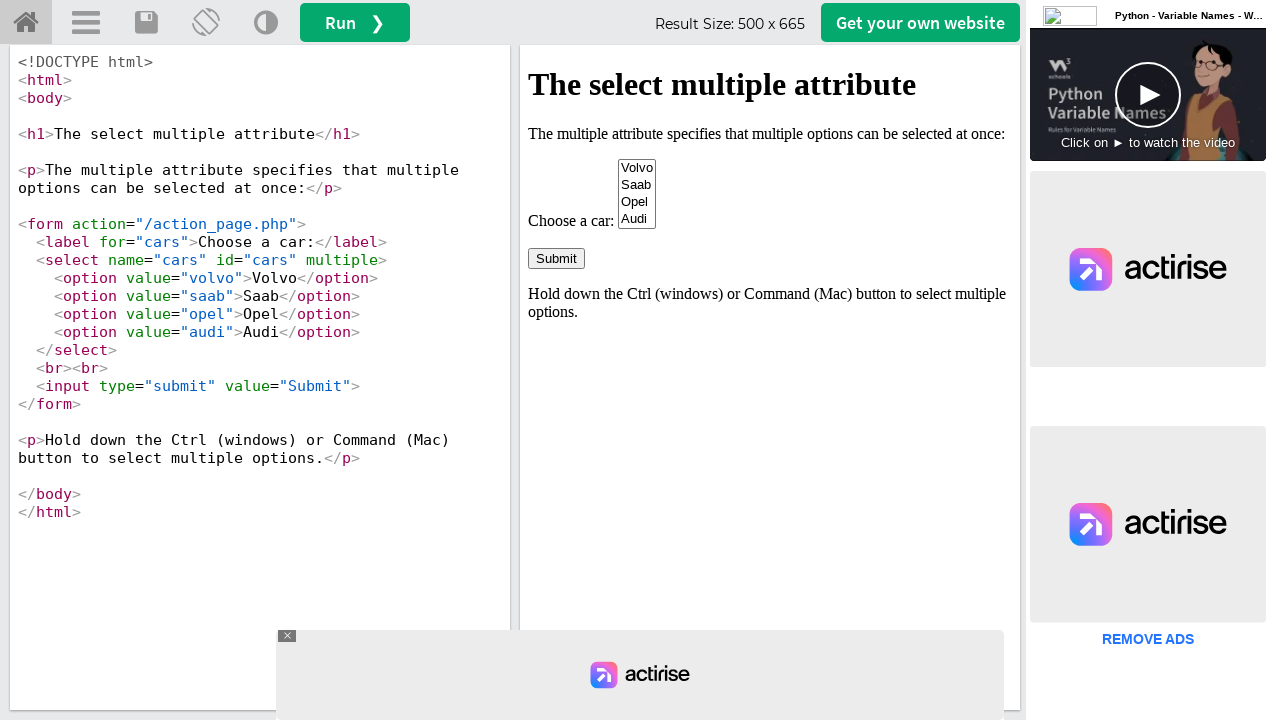

Selected multiple values from dropdown (indices 1 and 3: 'saab' and 'audi') on #iframeResult >> internal:control=enter-frame >> select[name='cars']
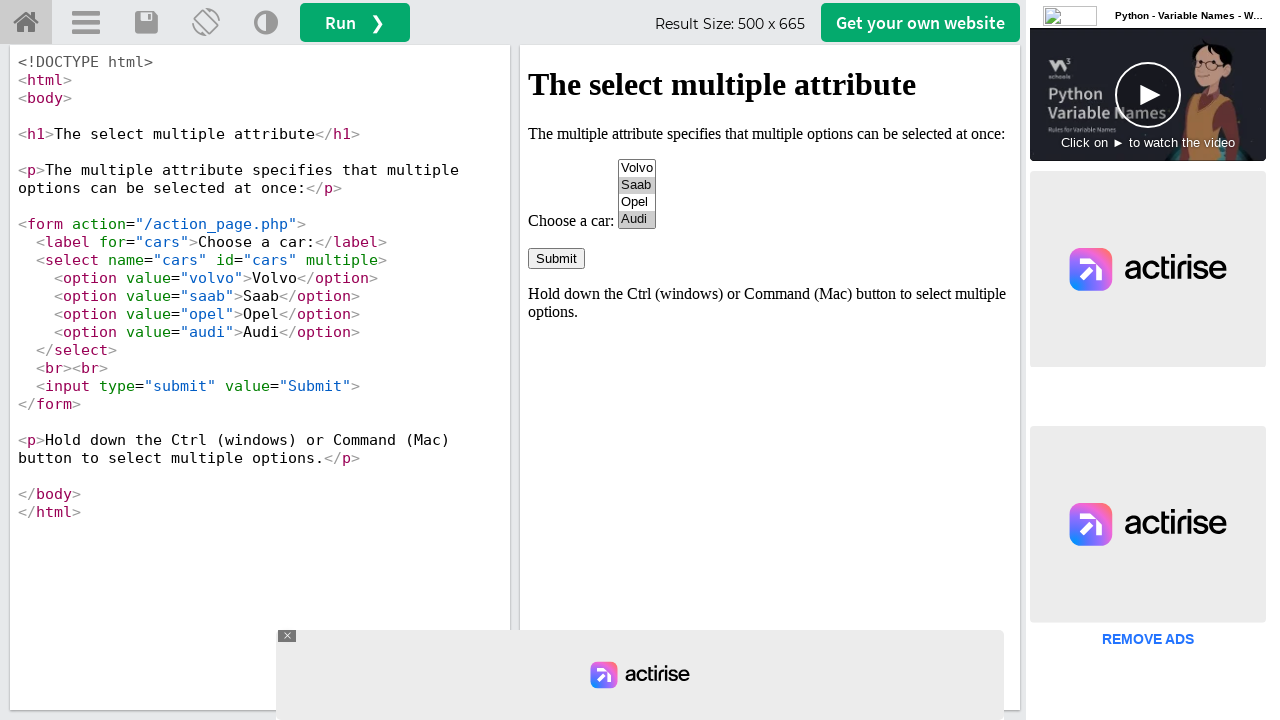

Waited 1000ms for selections to be displayed
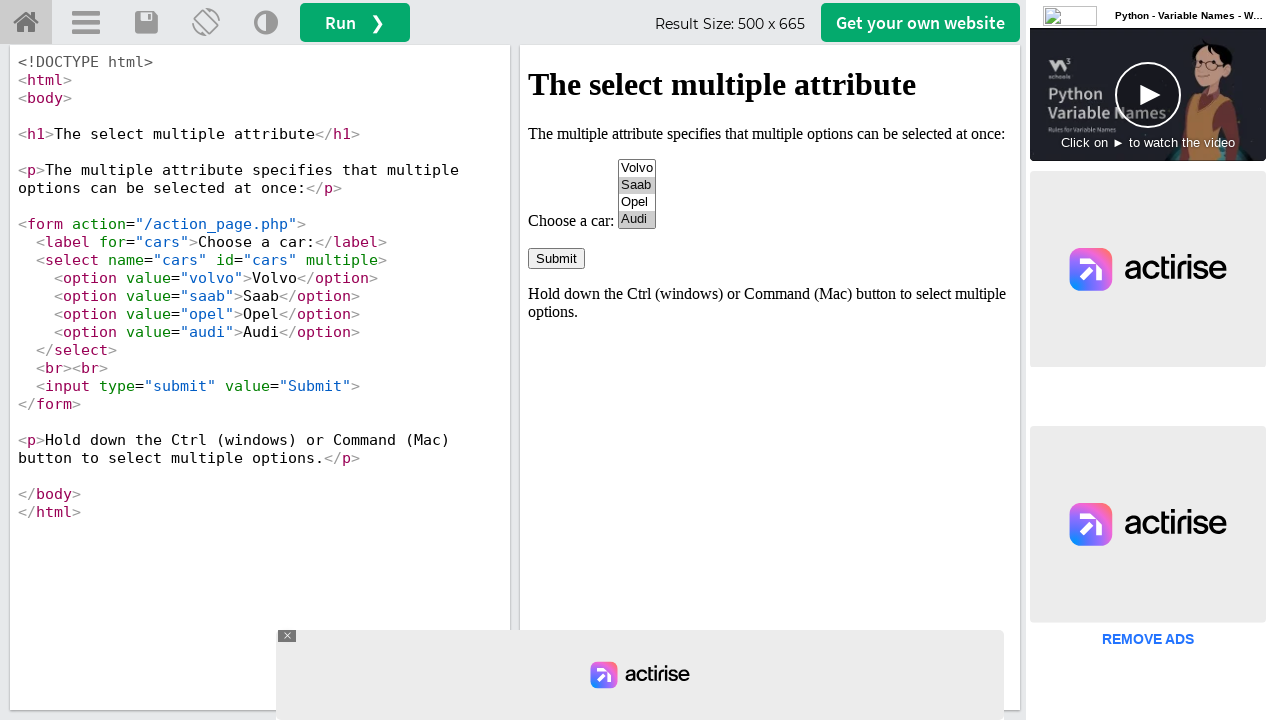

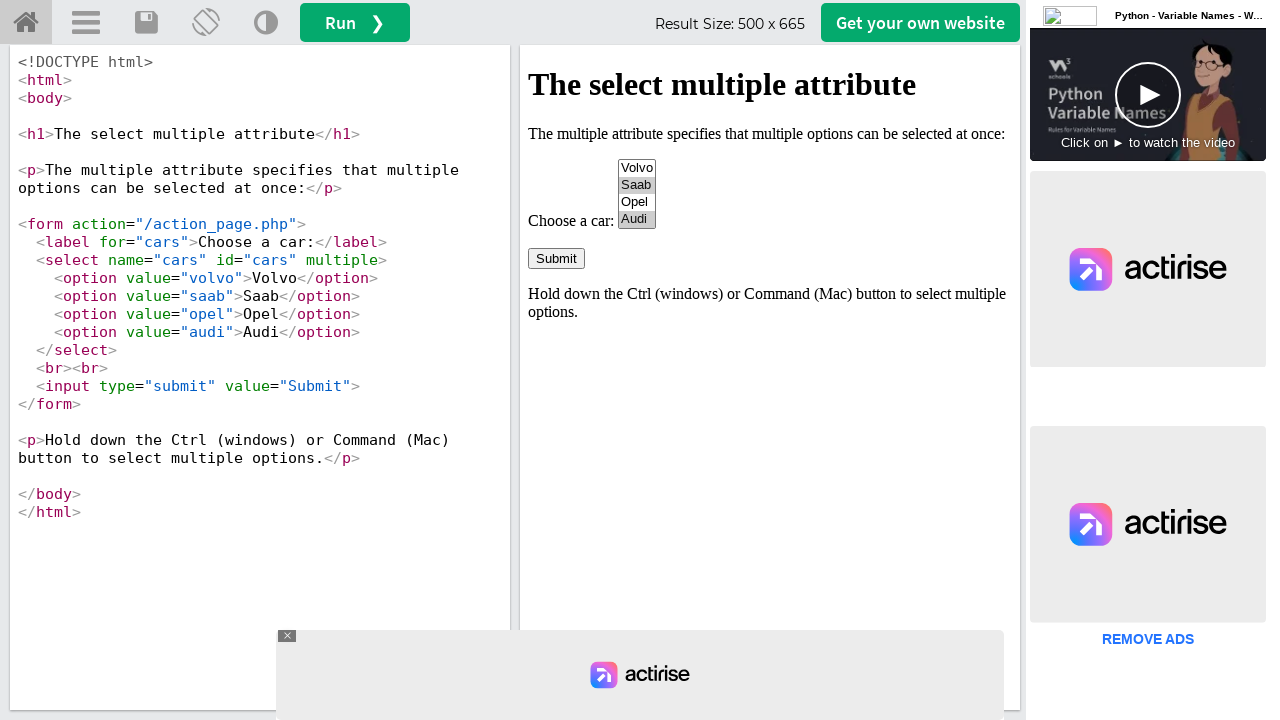